Navigates to the GetCalley homepage and sets the viewport to 1536x864 resolution

Starting URL: https://www.getcalley.com/

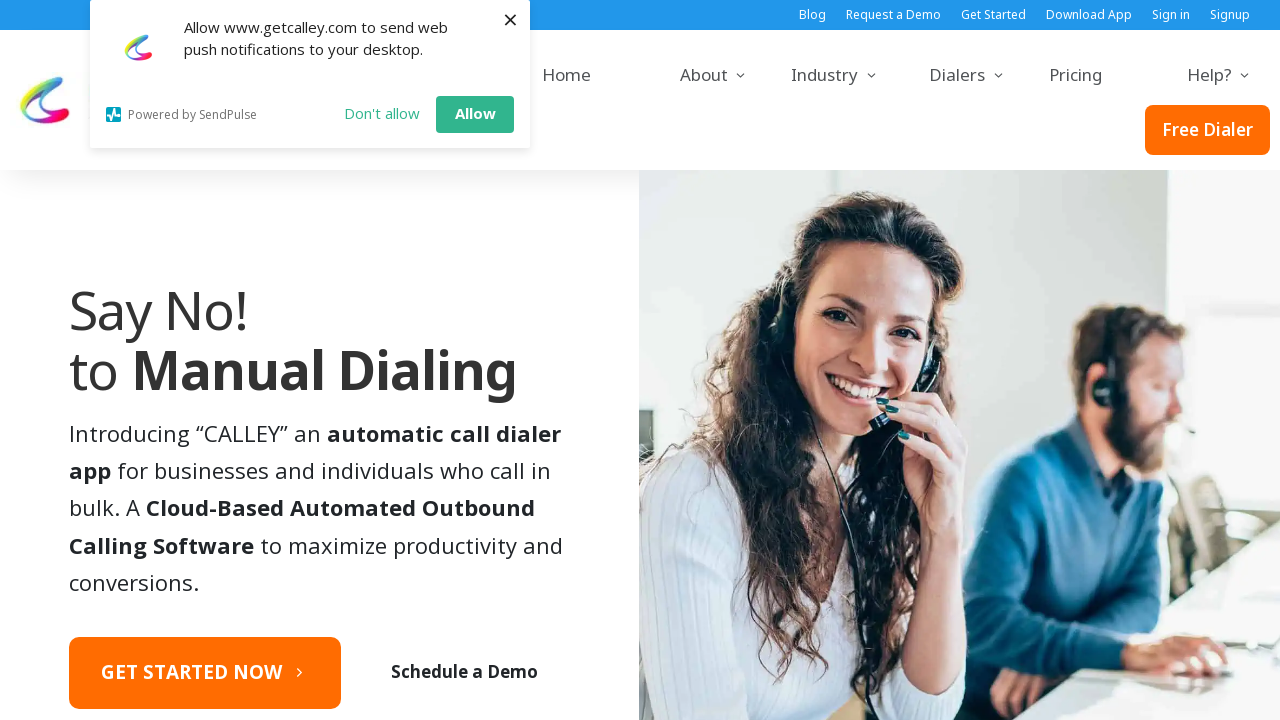

Navigated to GetCalley homepage
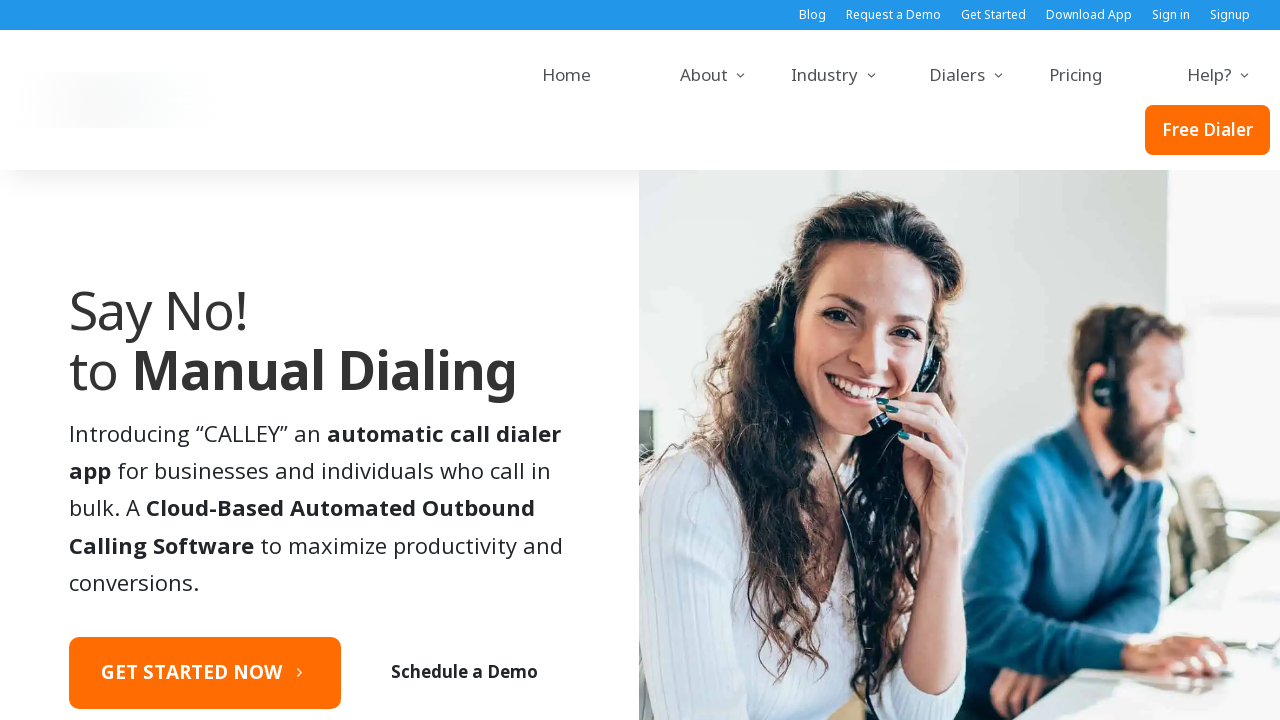

Set viewport to 1536x864 resolution
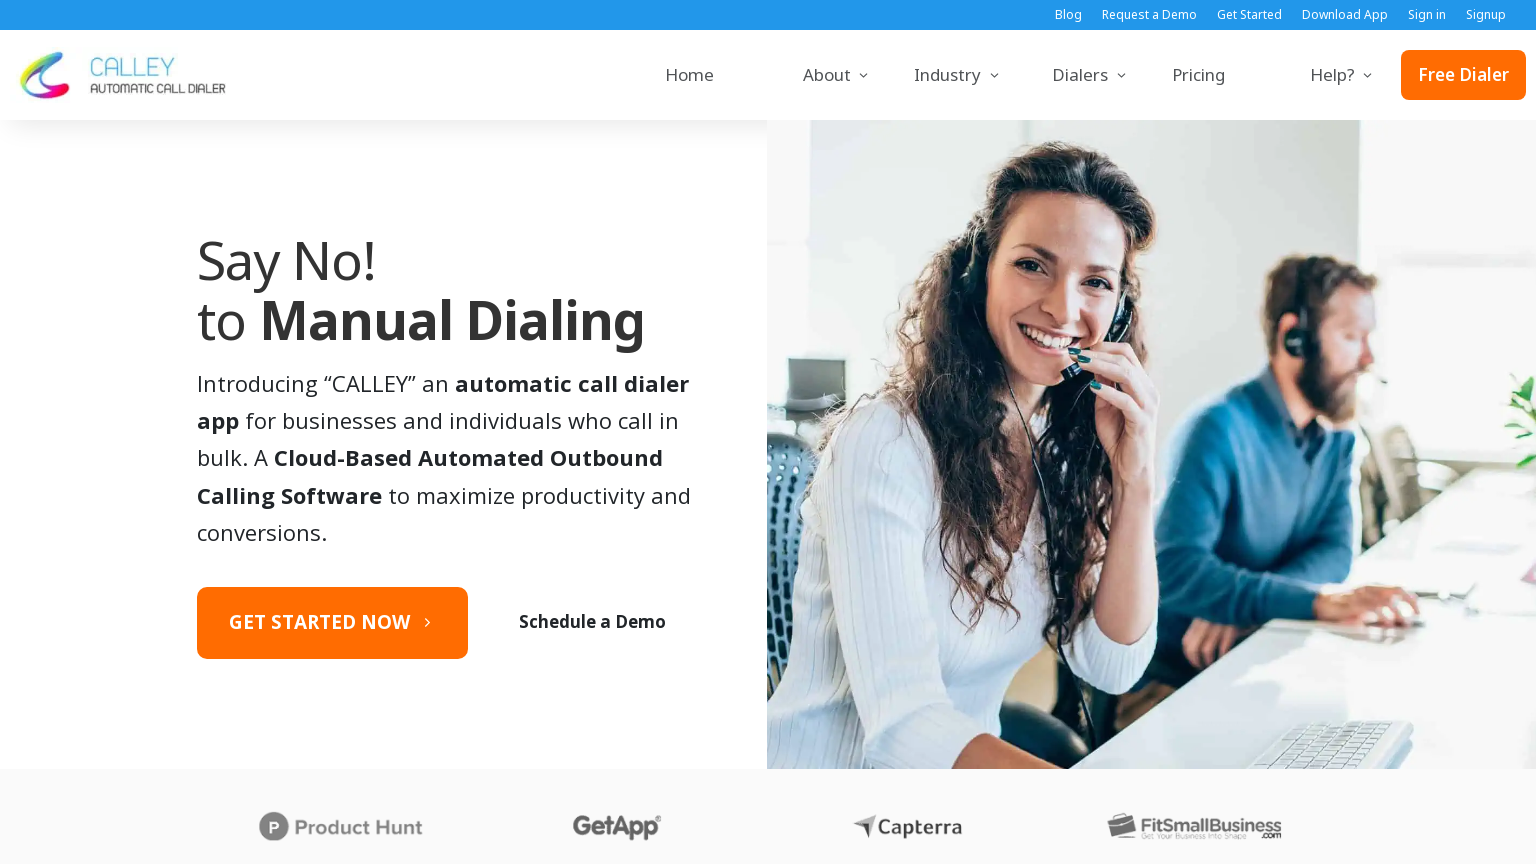

Page fully loaded and network idle
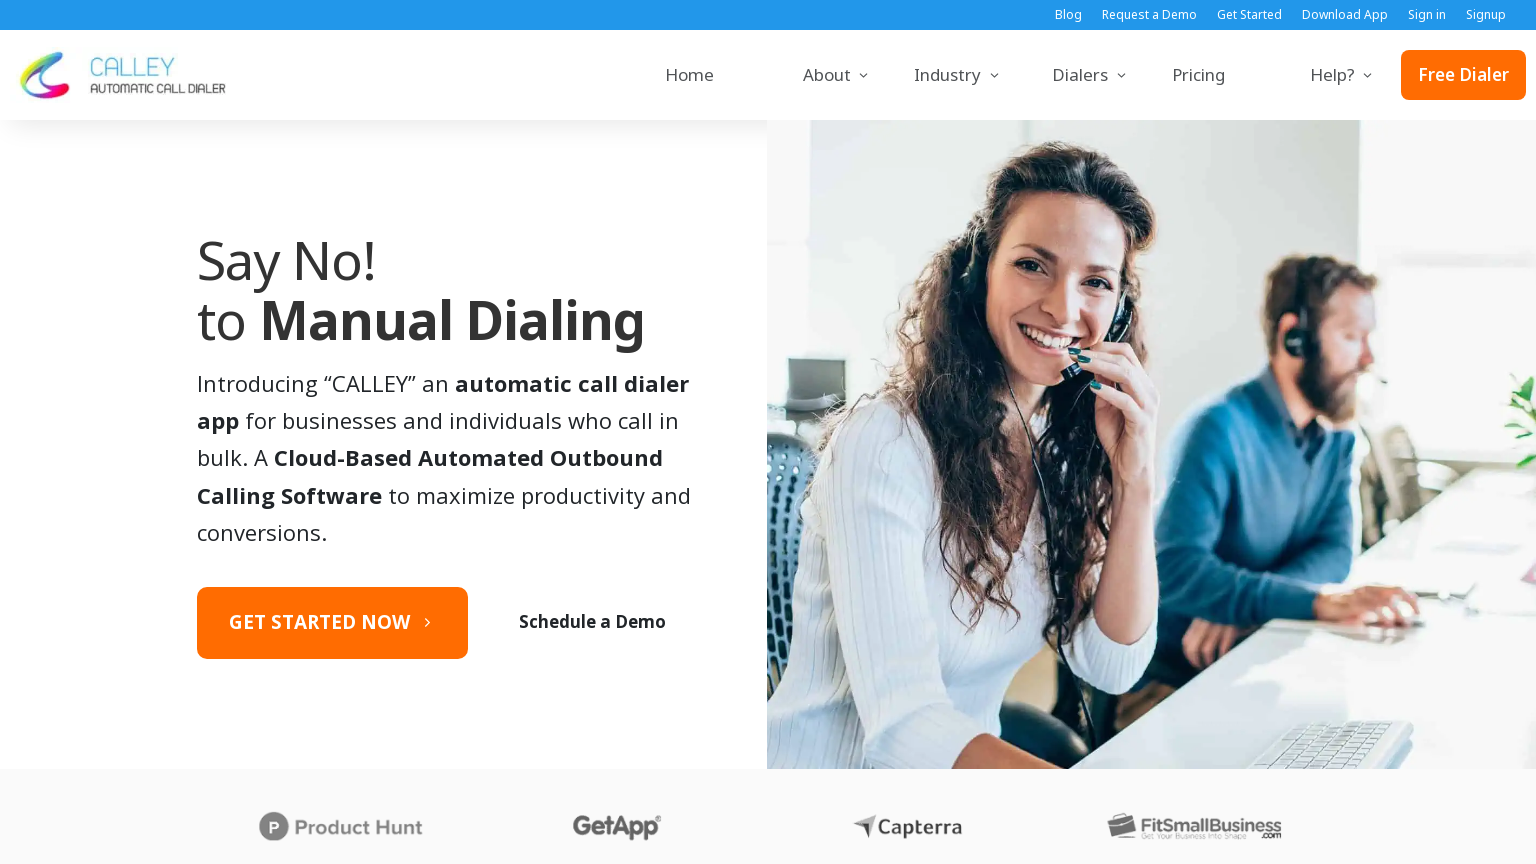

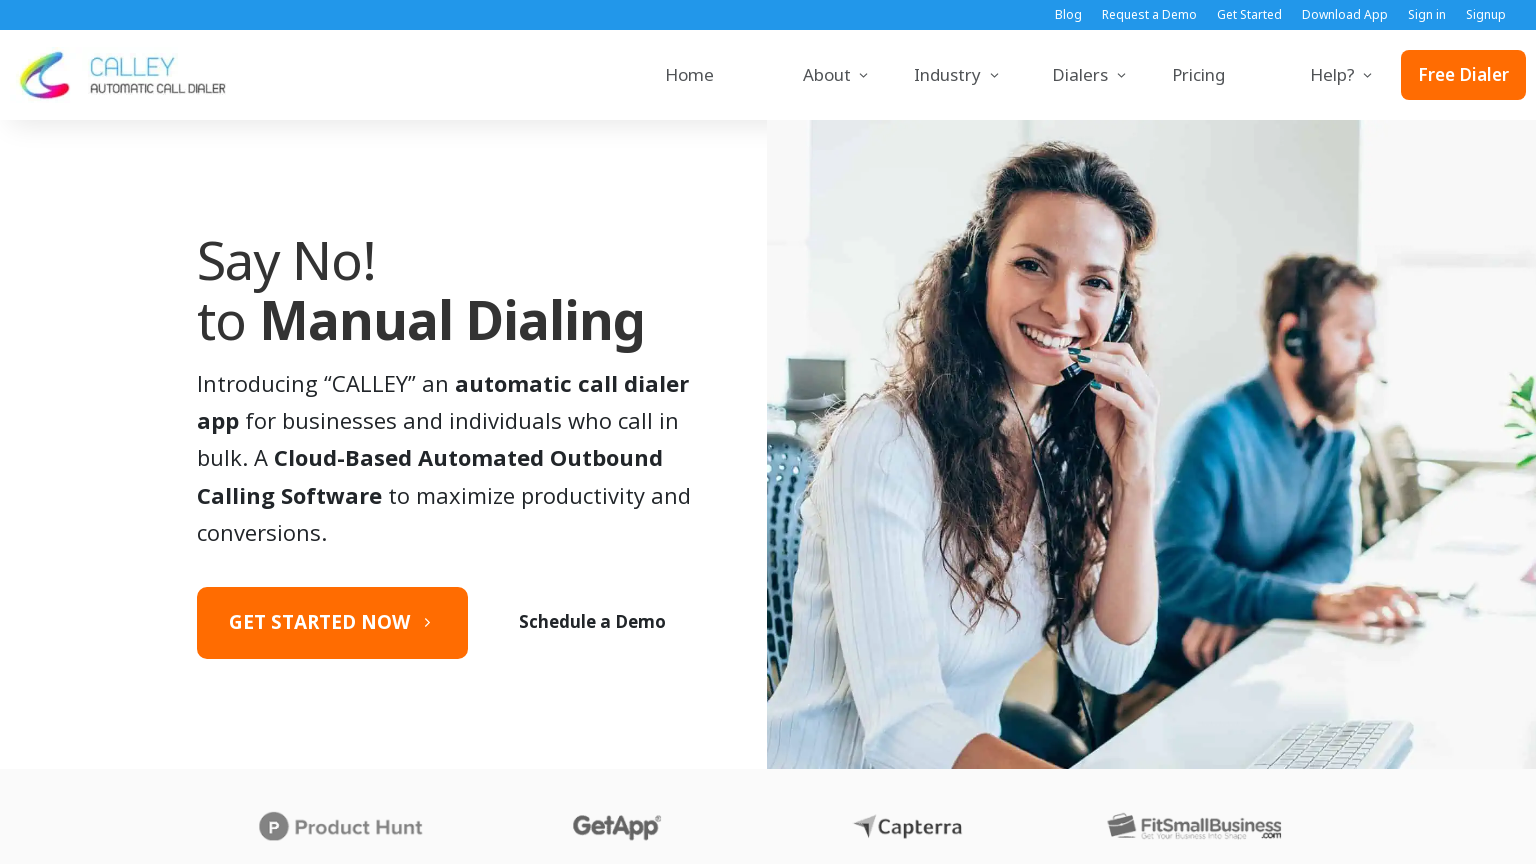